Tests jQuery UI selectable functionality by selecting multiple items using Ctrl+Click

Starting URL: https://jqueryui.com/selectable

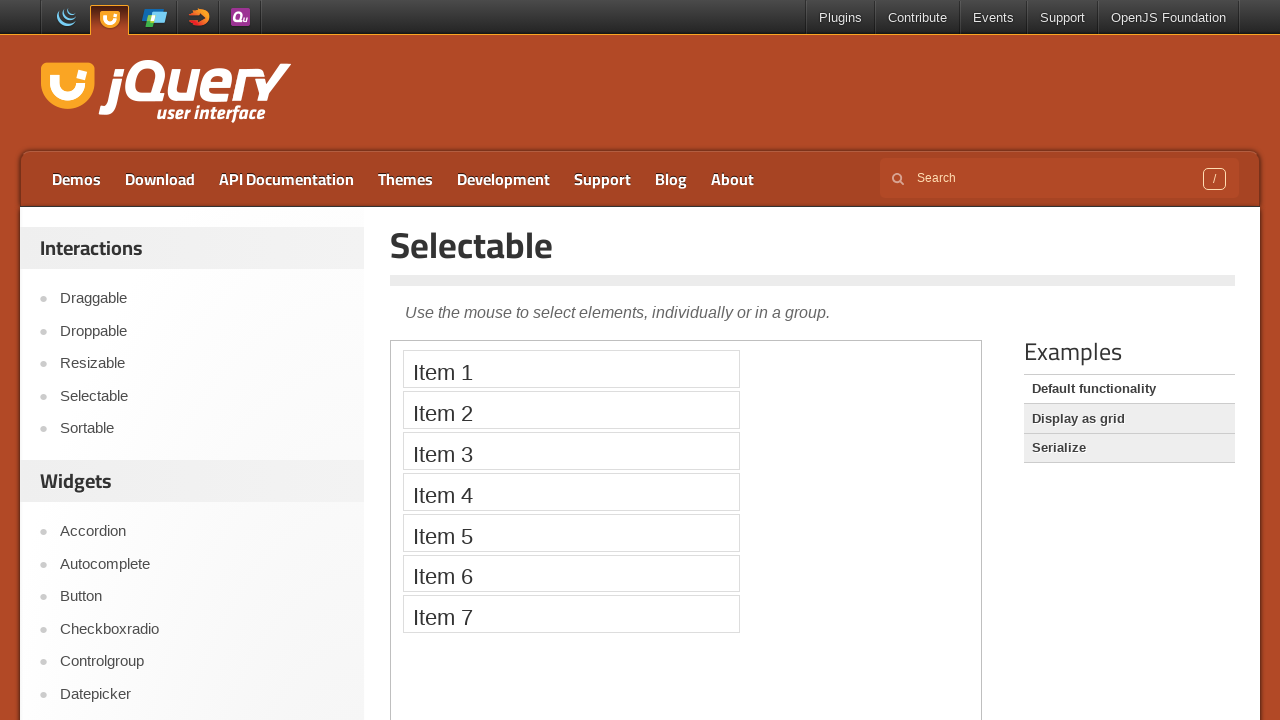

Navigated to jQuery UI selectable demo page
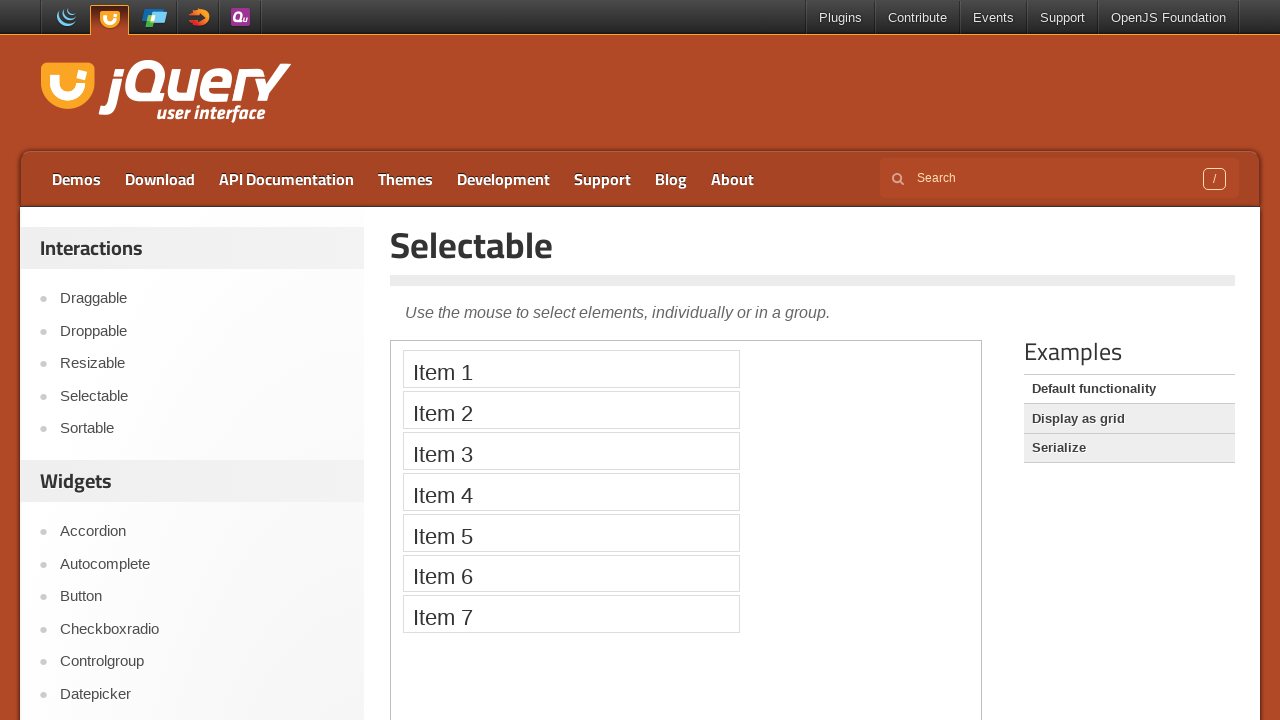

Located iframe containing selectable demo
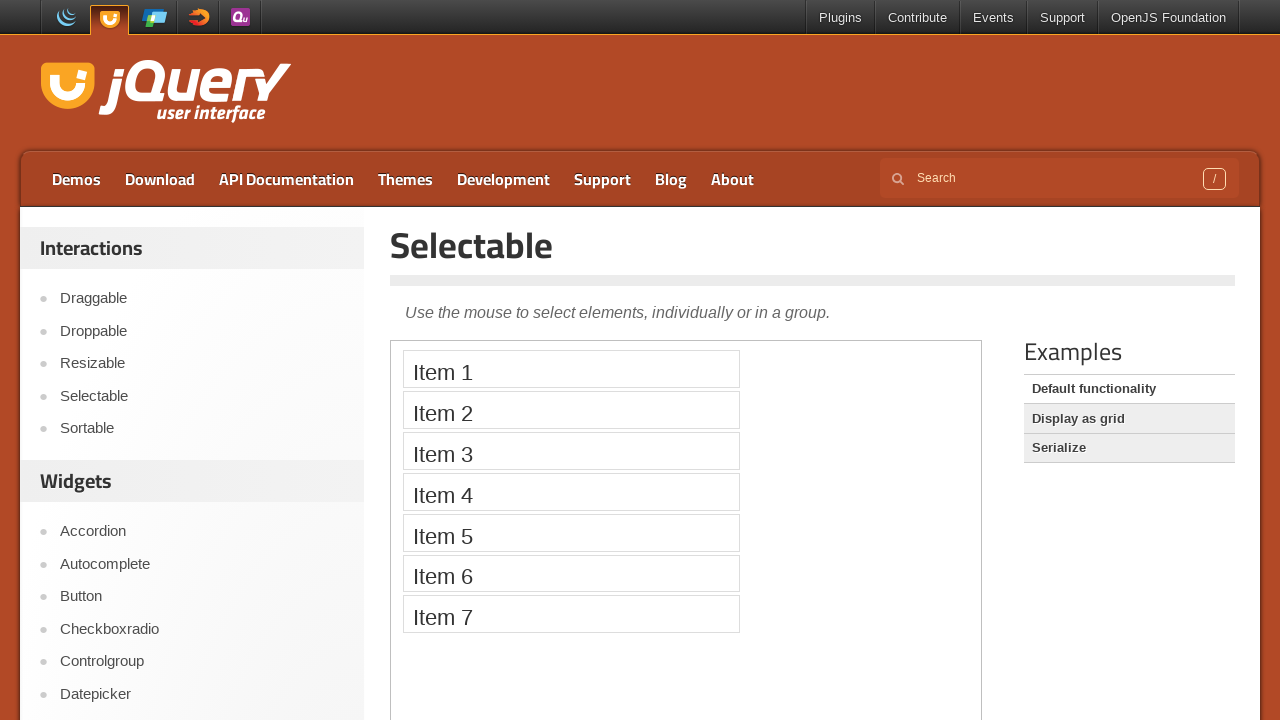

Ctrl+Clicked on Item 1 to select it at (571, 369) on iframe >> nth=0 >> internal:control=enter-frame >> xpath=//li[text()='Item 1']
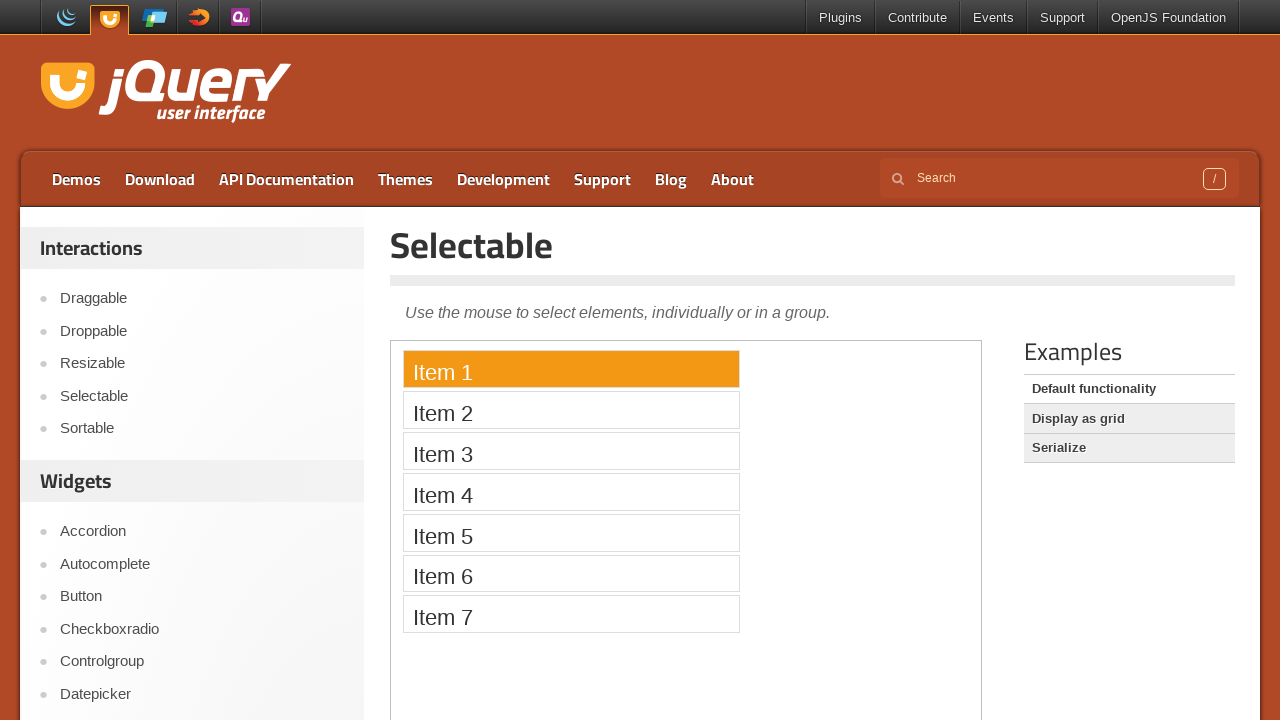

Ctrl+Clicked on Item 4 to add it to selection at (571, 492) on iframe >> nth=0 >> internal:control=enter-frame >> xpath=//li[text()='Item 4']
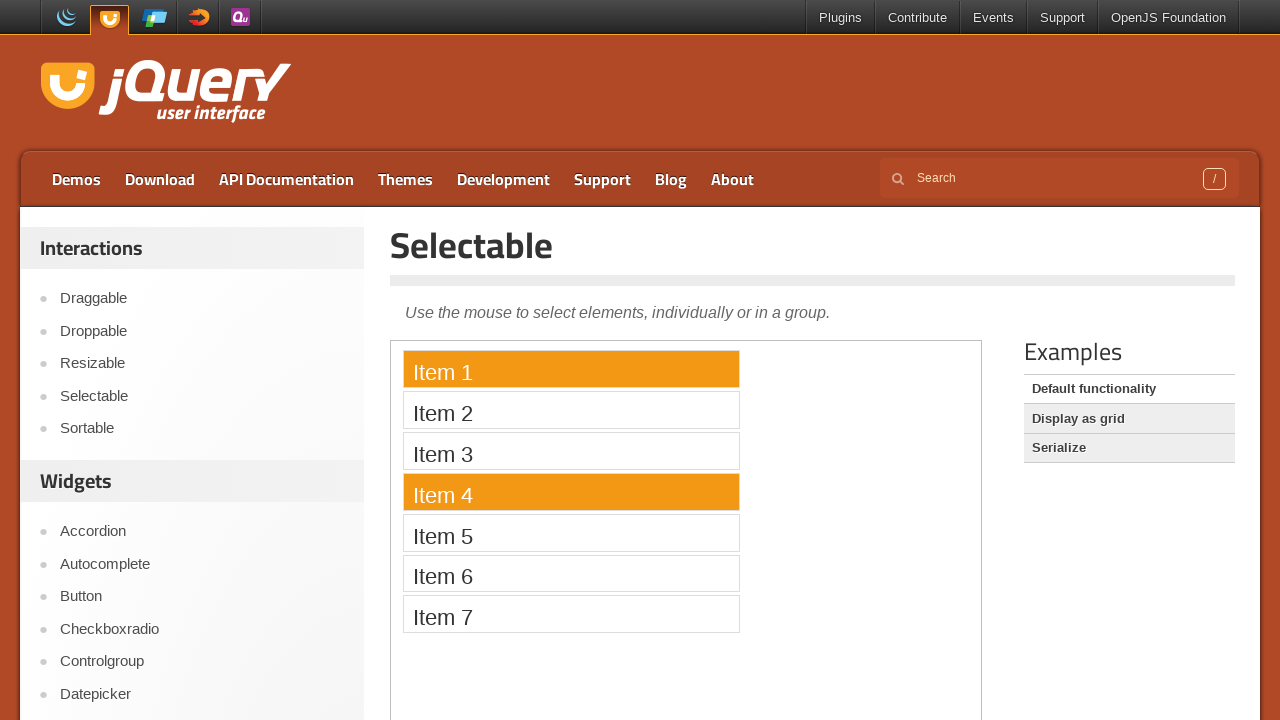

Ctrl+Clicked on Item 5 to add it to selection at (571, 532) on iframe >> nth=0 >> internal:control=enter-frame >> xpath=//li[text()='Item 5']
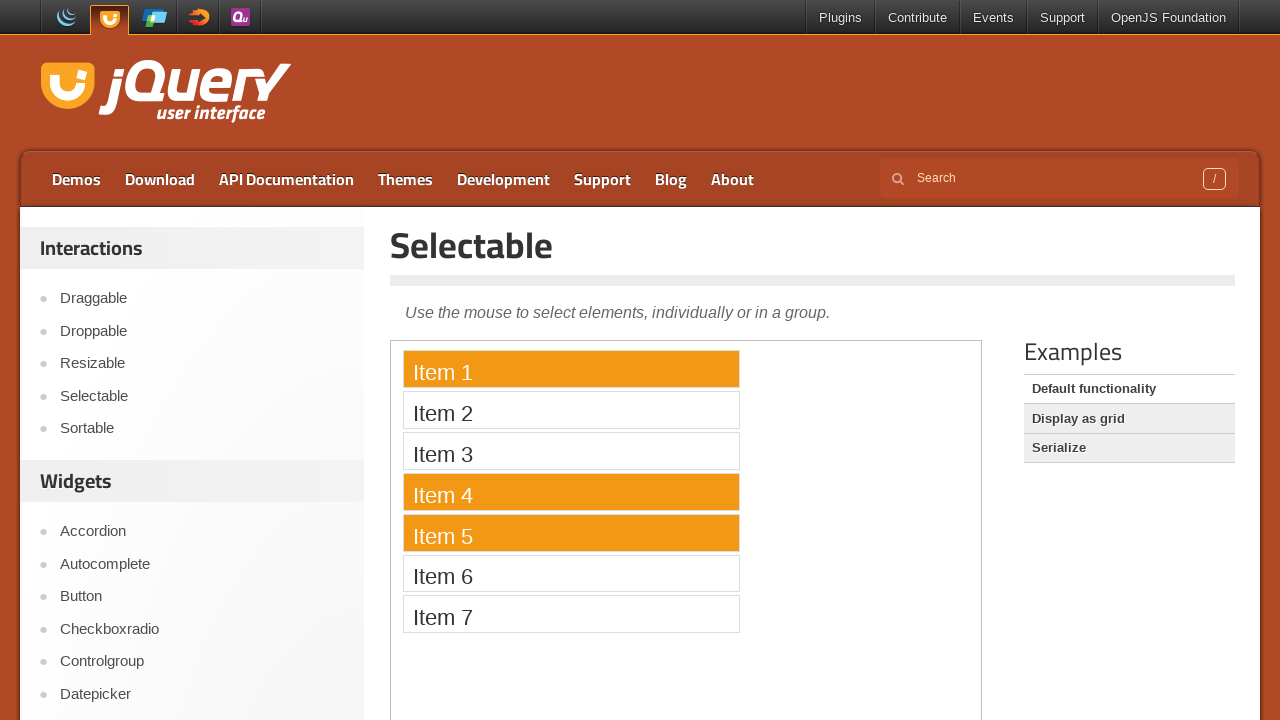

Ctrl+Clicked on Item 7 to add it to selection at (571, 614) on iframe >> nth=0 >> internal:control=enter-frame >> xpath=//li[text()='Item 7']
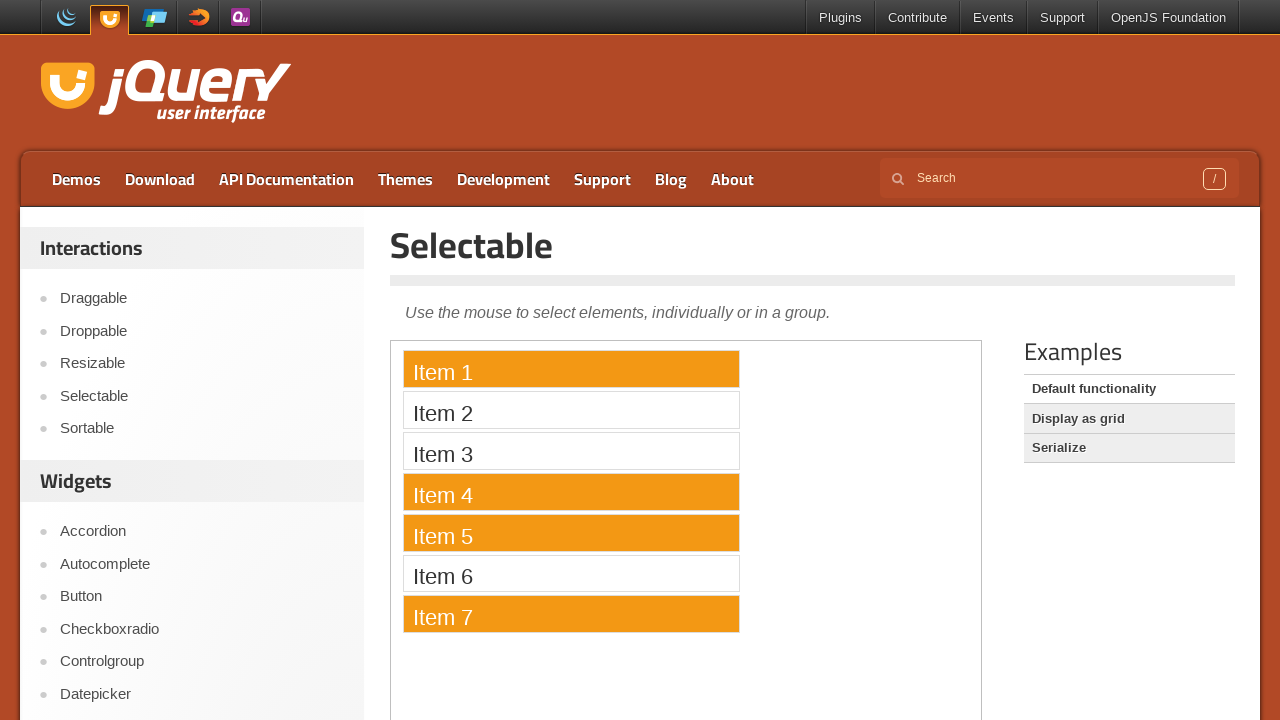

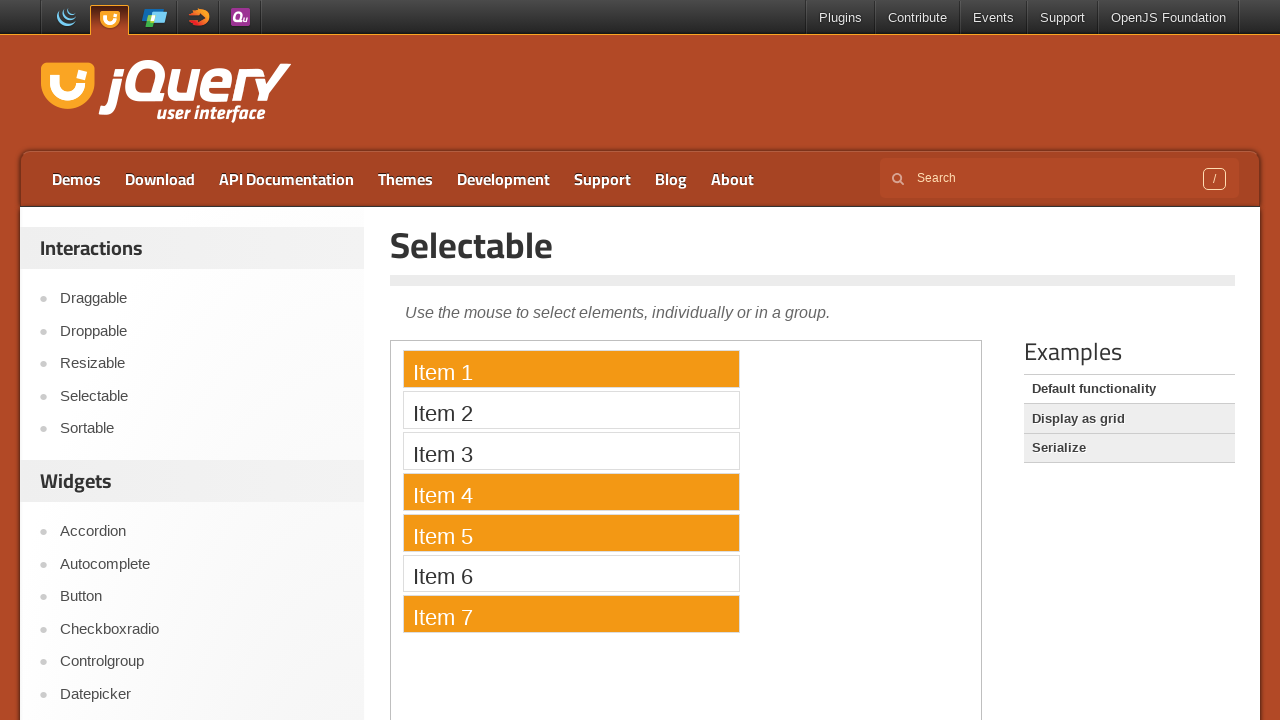